Navigates to FreeCRM homepage and clicks on the "Forgot Password?" link when it becomes clickable

Starting URL: https://classic.freecrm.com/index.html

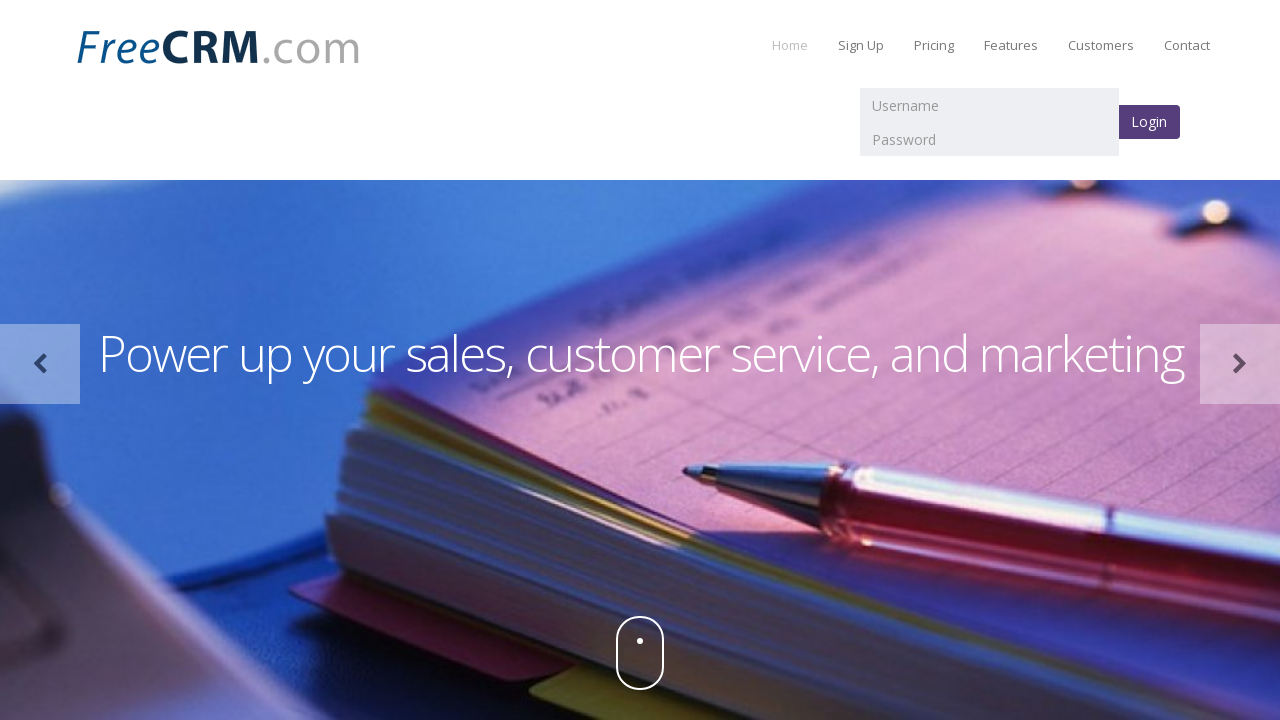

Navigated to FreeCRM homepage
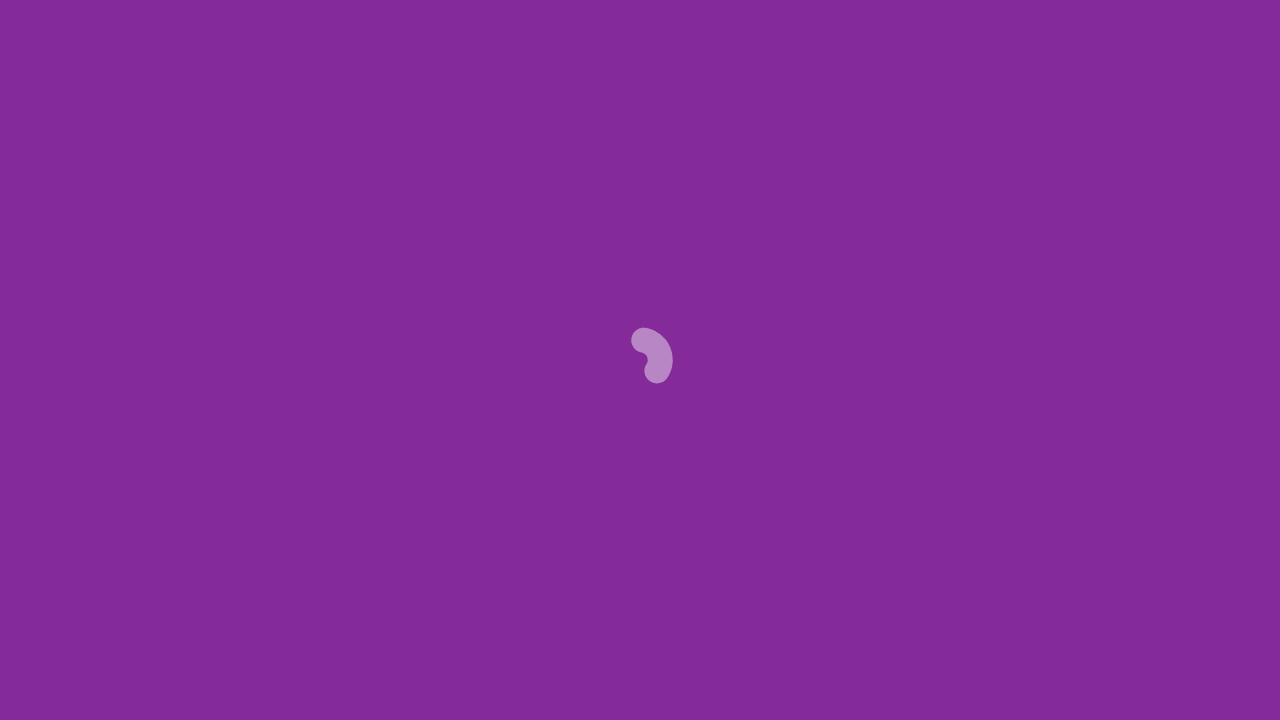

Waited for 'Forgot Password?' link to become available
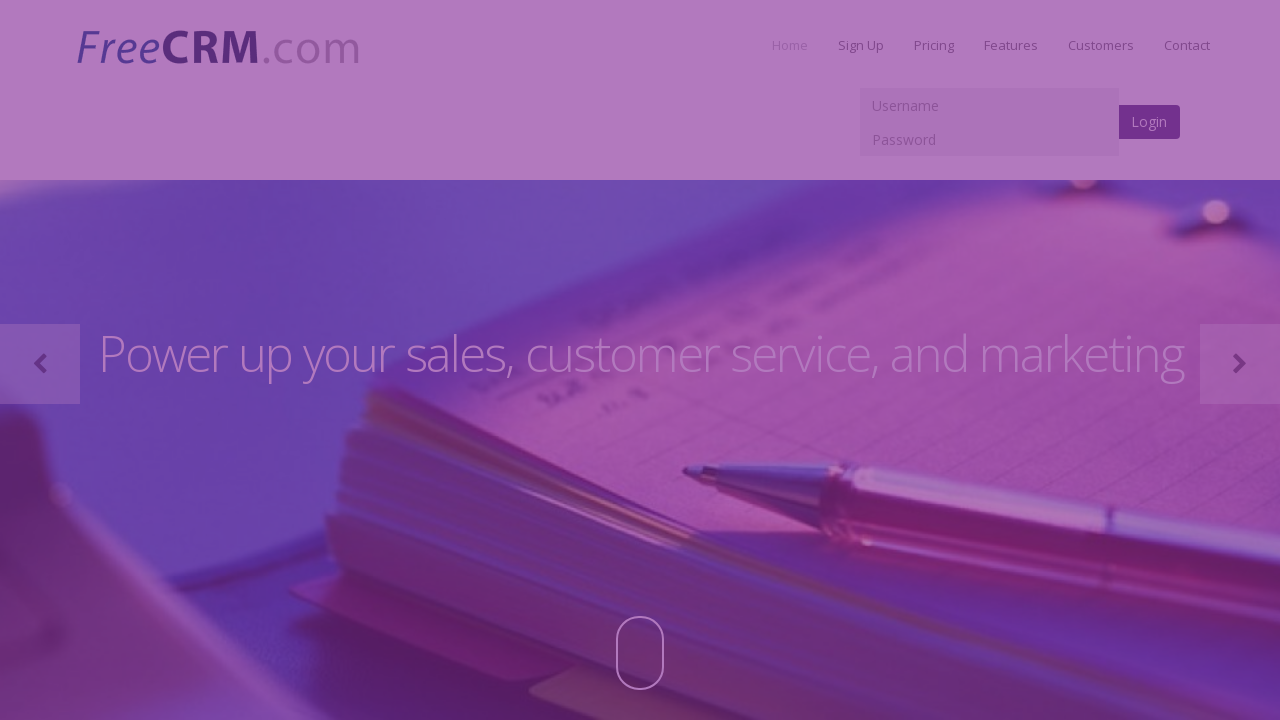

Clicked on 'Forgot Password?' link at (124, 548) on a:text('Forgot Password?')
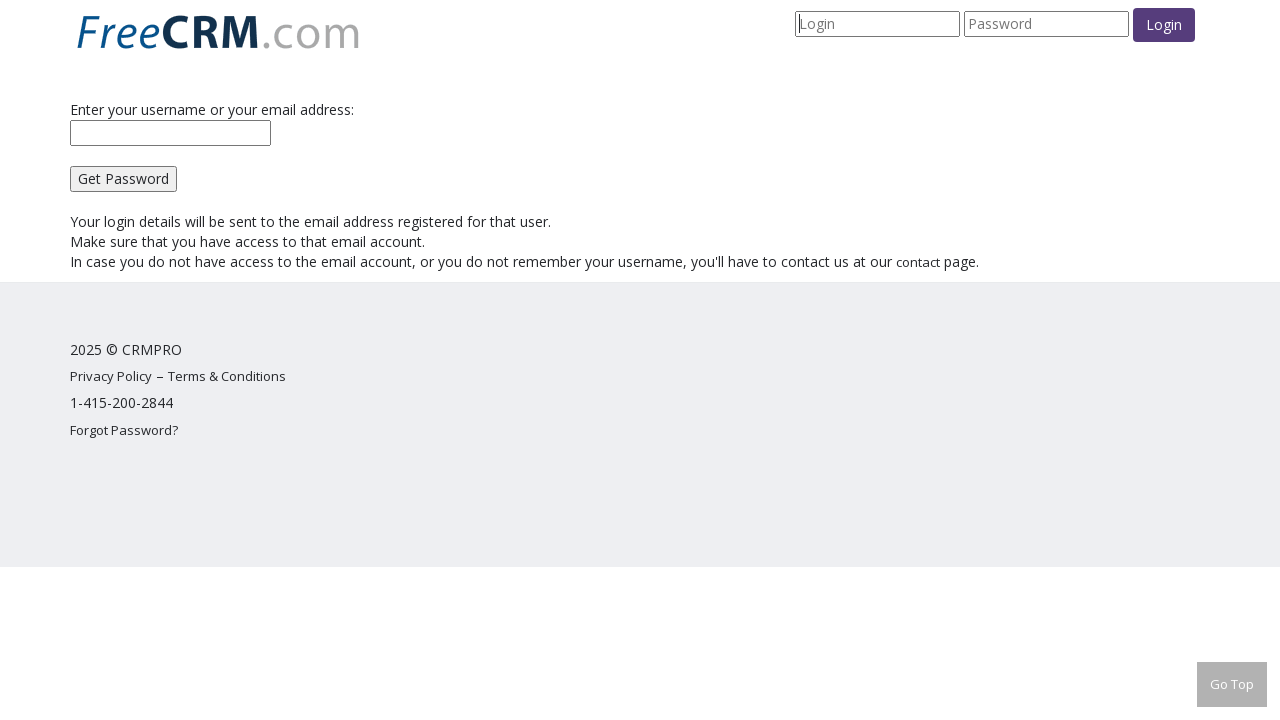

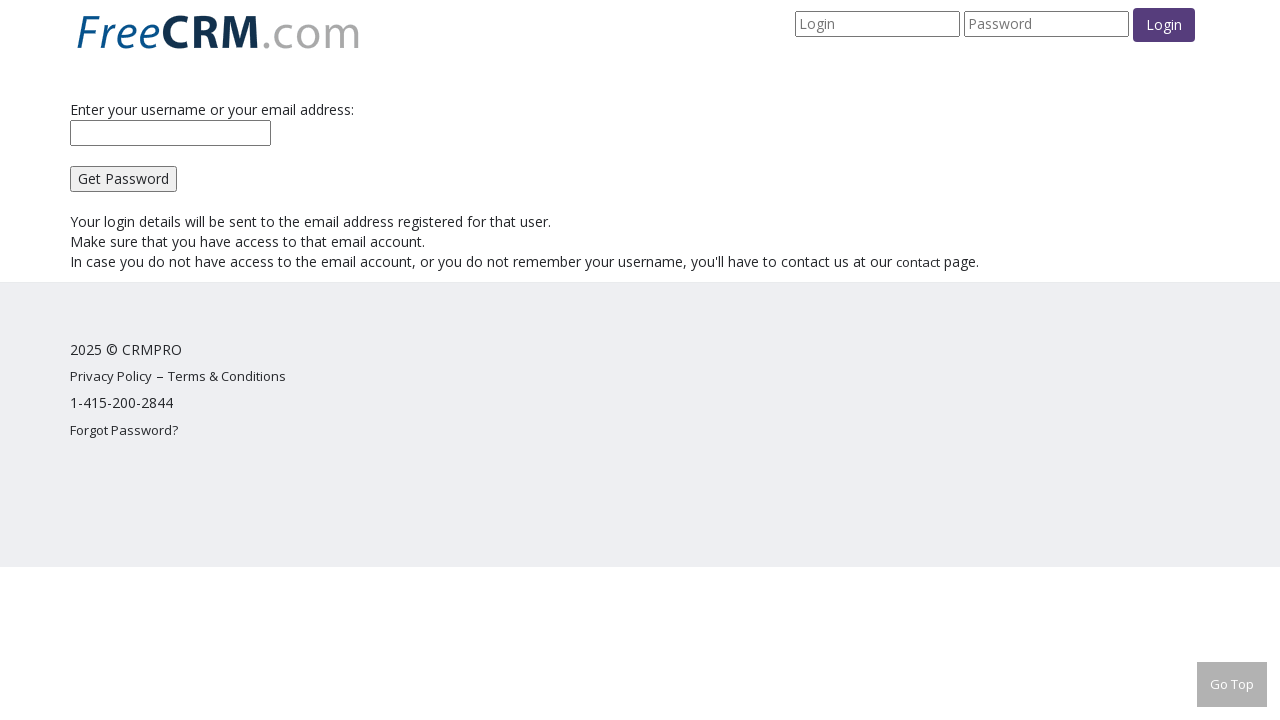